Tests JavaScript Confirm dialog by clicking a button to trigger it, dismissing (canceling) it, and verifying the result shows "Cancel".

Starting URL: https://the-internet.herokuapp.com/

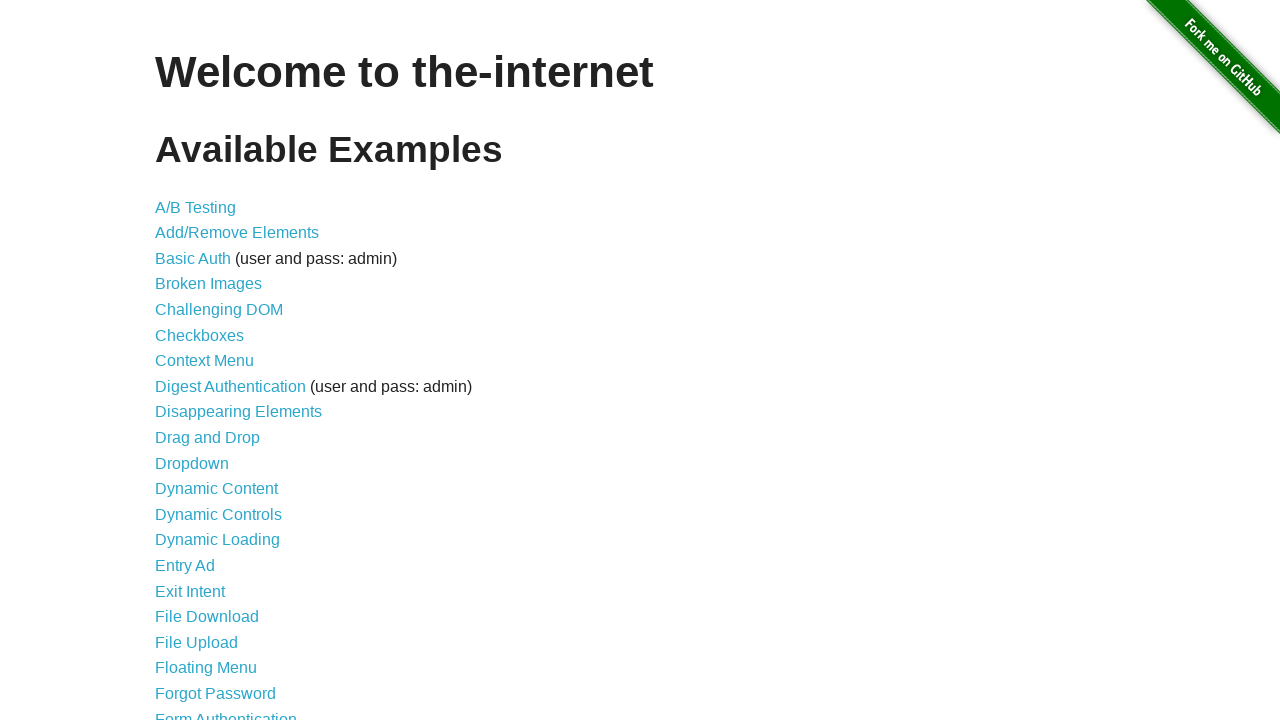

Clicked on JavaScript Alerts link at (214, 361) on text=JavaScript Alerts
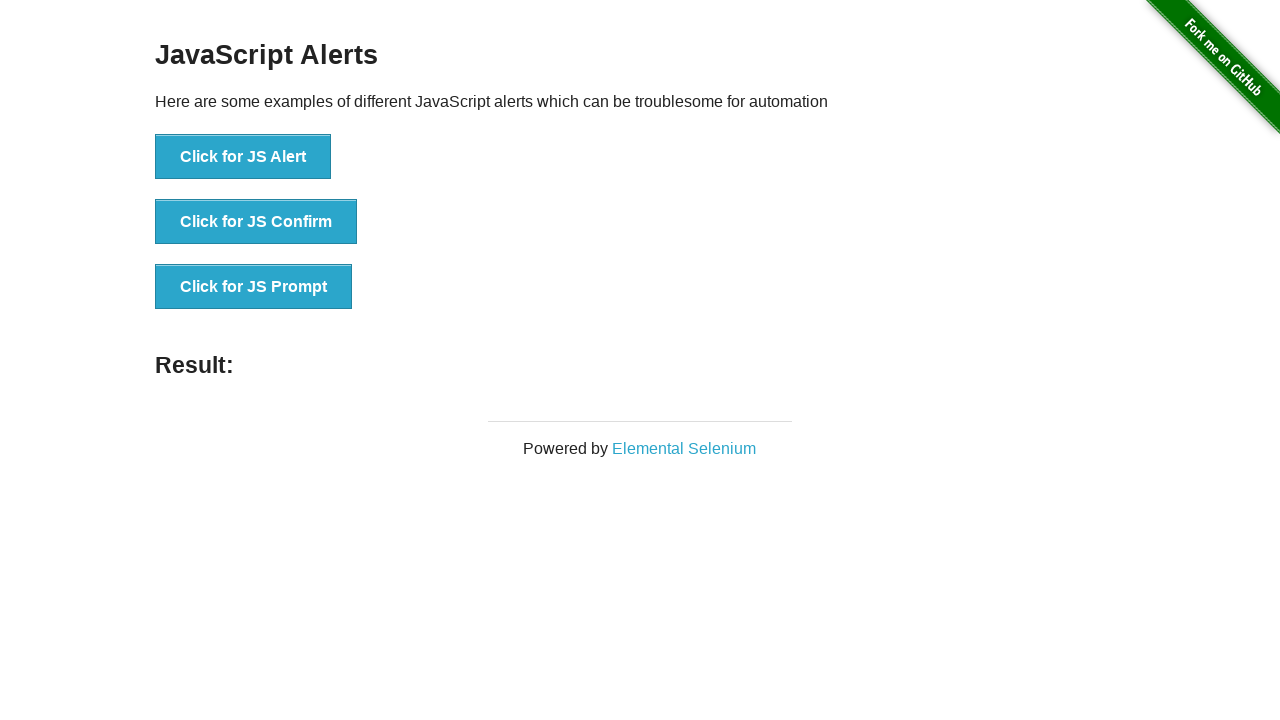

Navigation to JavaScript Alerts page completed
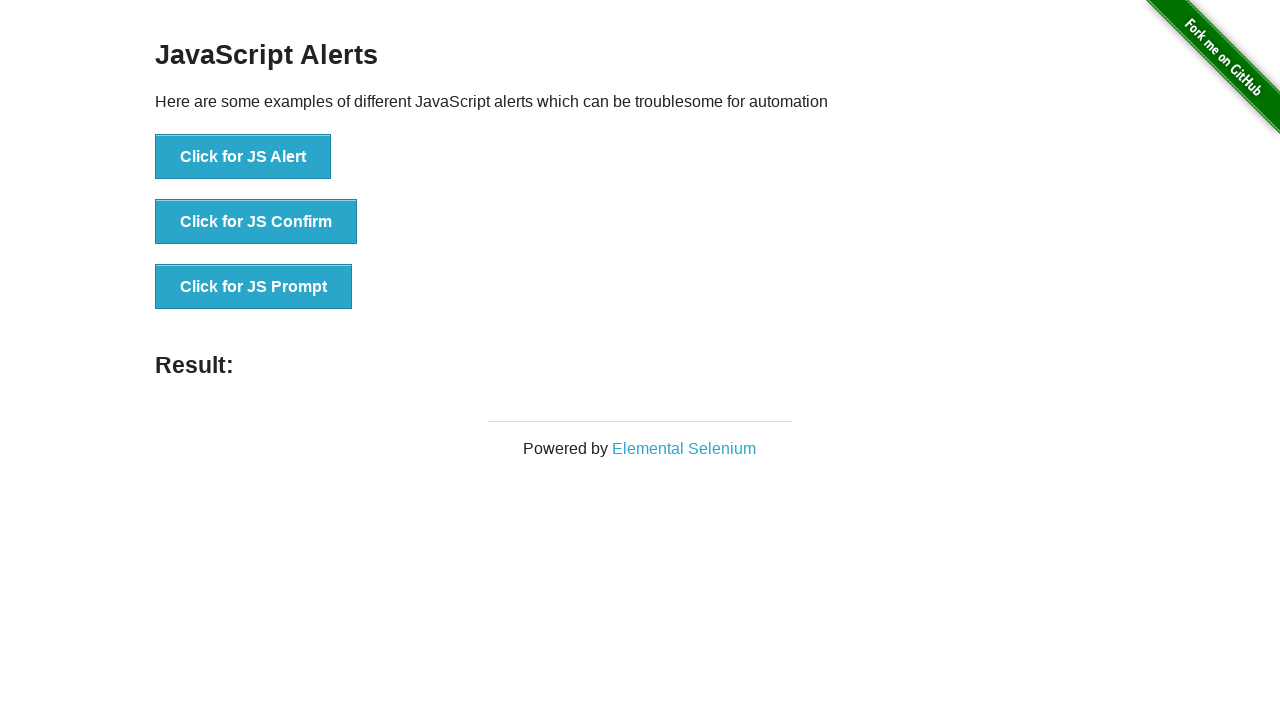

Dialog handler registered to dismiss confirm dialogs
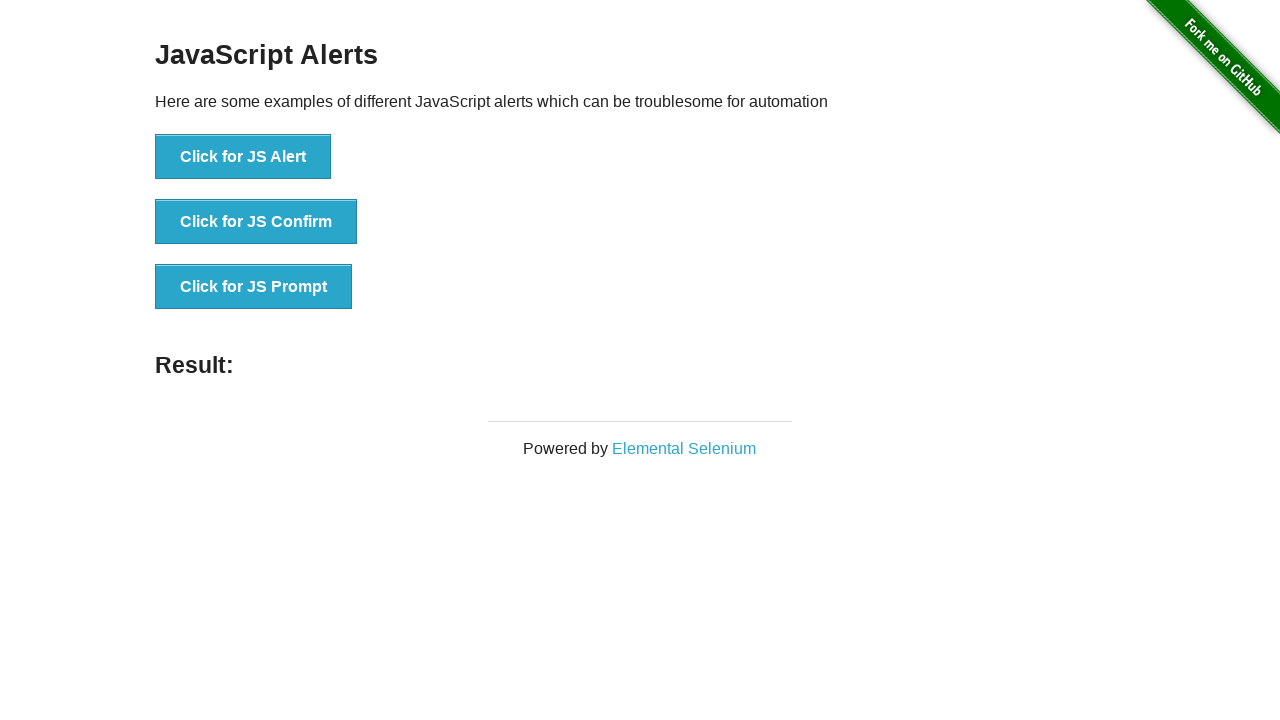

Clicked button to trigger JavaScript Confirm dialog at (256, 222) on xpath=//button[text() ='Click for JS Confirm']
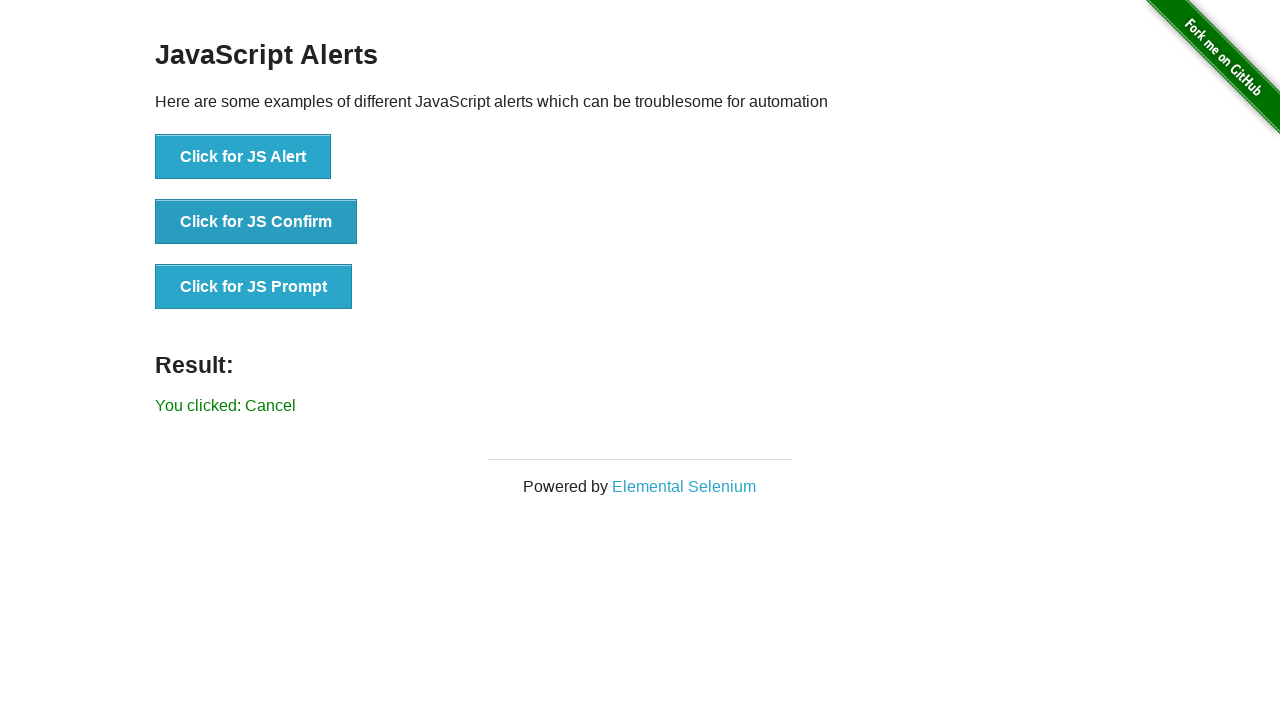

Result message element loaded after dismissing confirm dialog
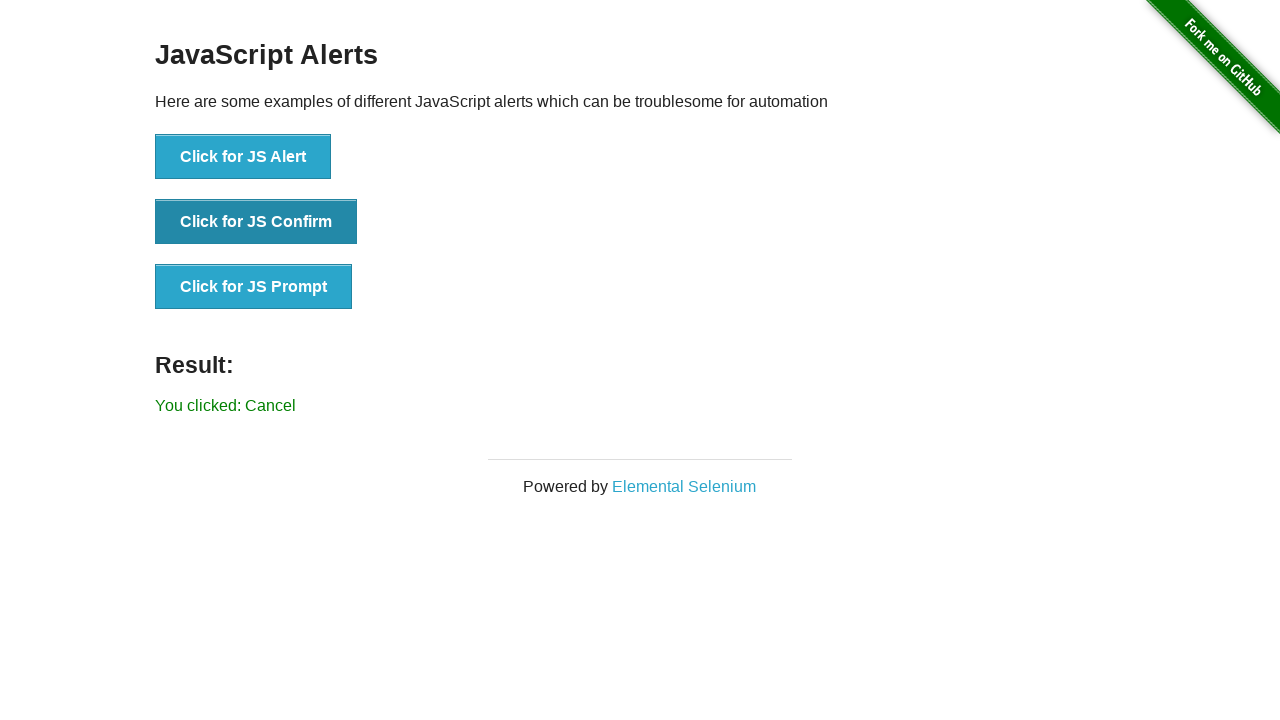

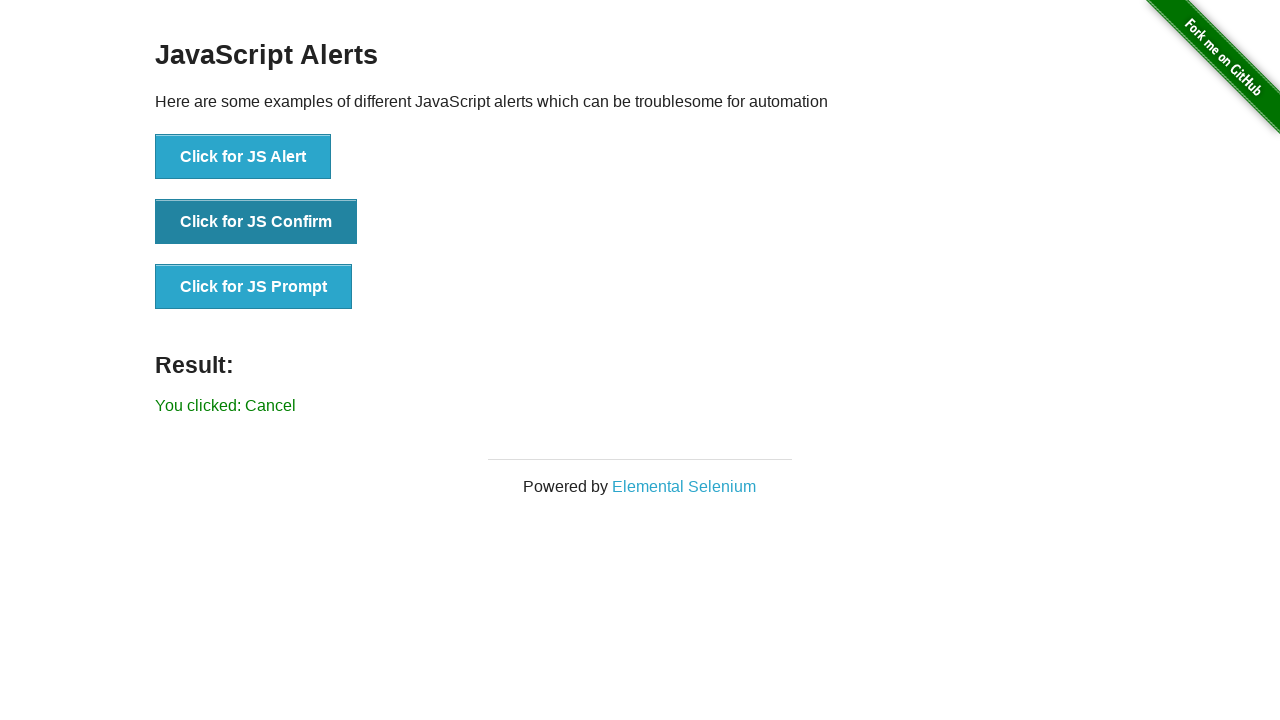